Tests file upload functionality by selecting a file and clicking the upload button, then verifying the "File Uploaded!" confirmation message is displayed.

Starting URL: https://the-internet.herokuapp.com/upload

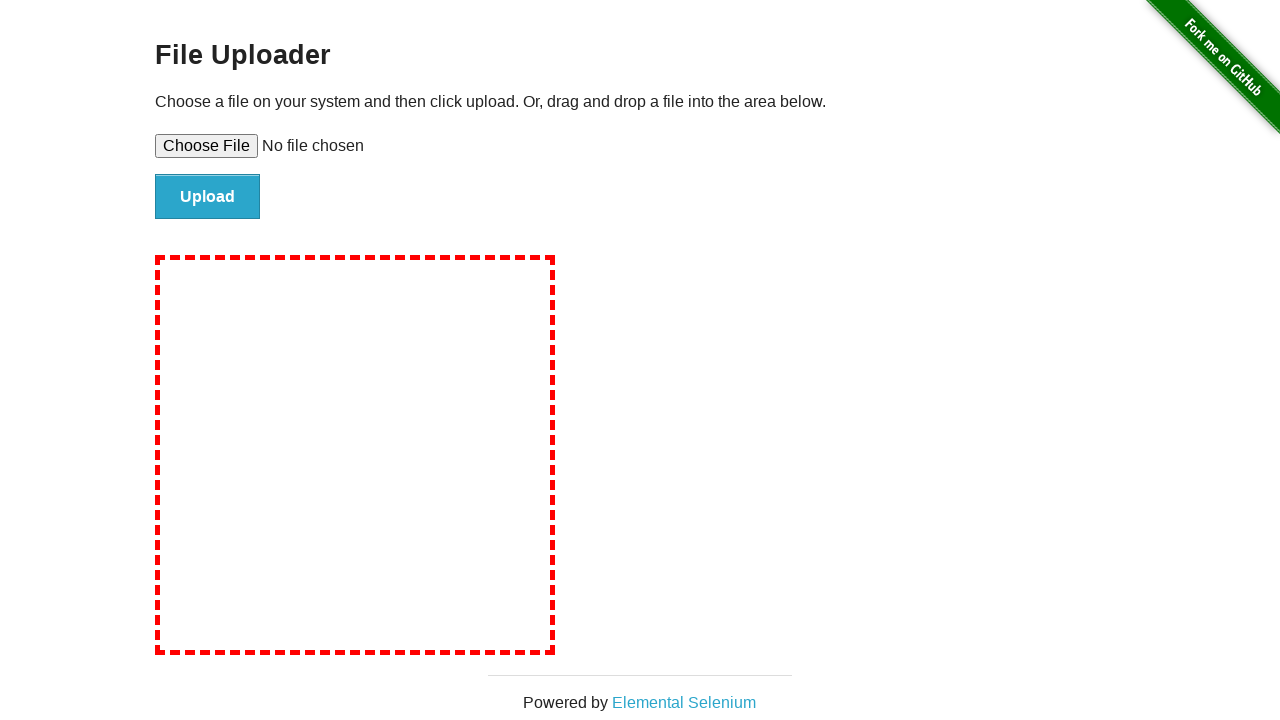

Created temporary test file for upload
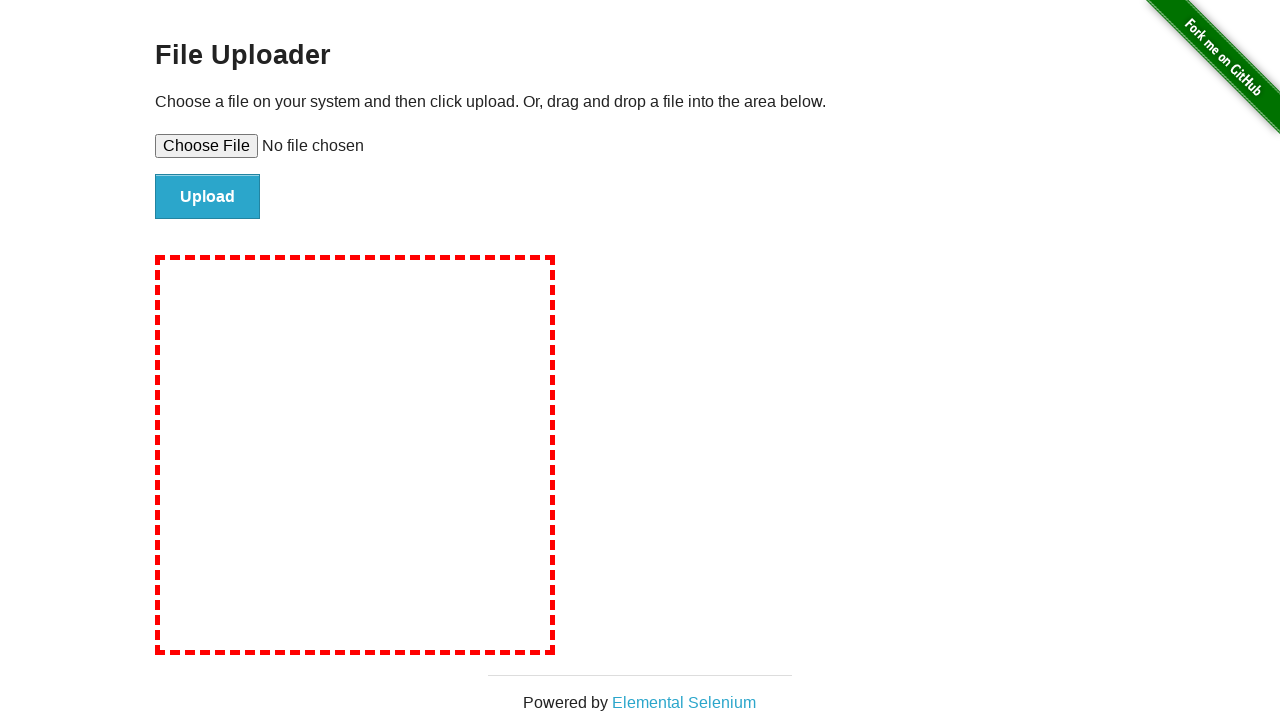

Selected file for upload using file input element
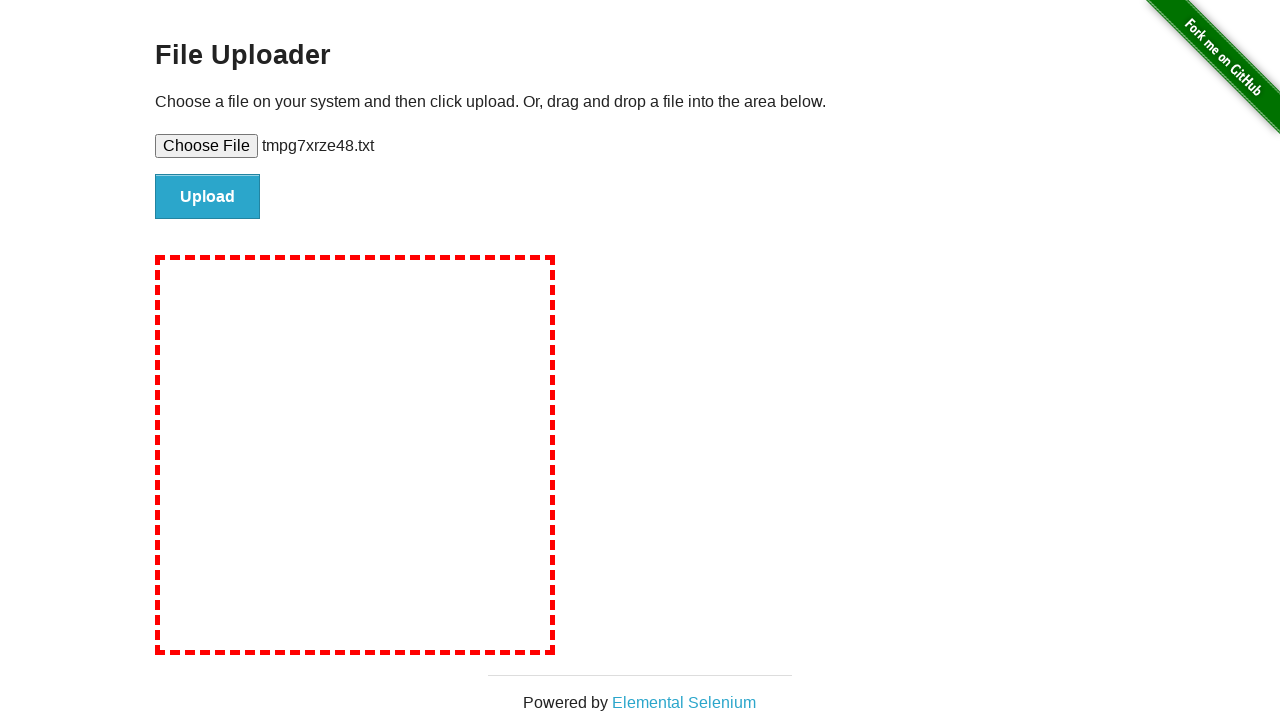

Clicked upload button to submit file at (208, 197) on #file-submit
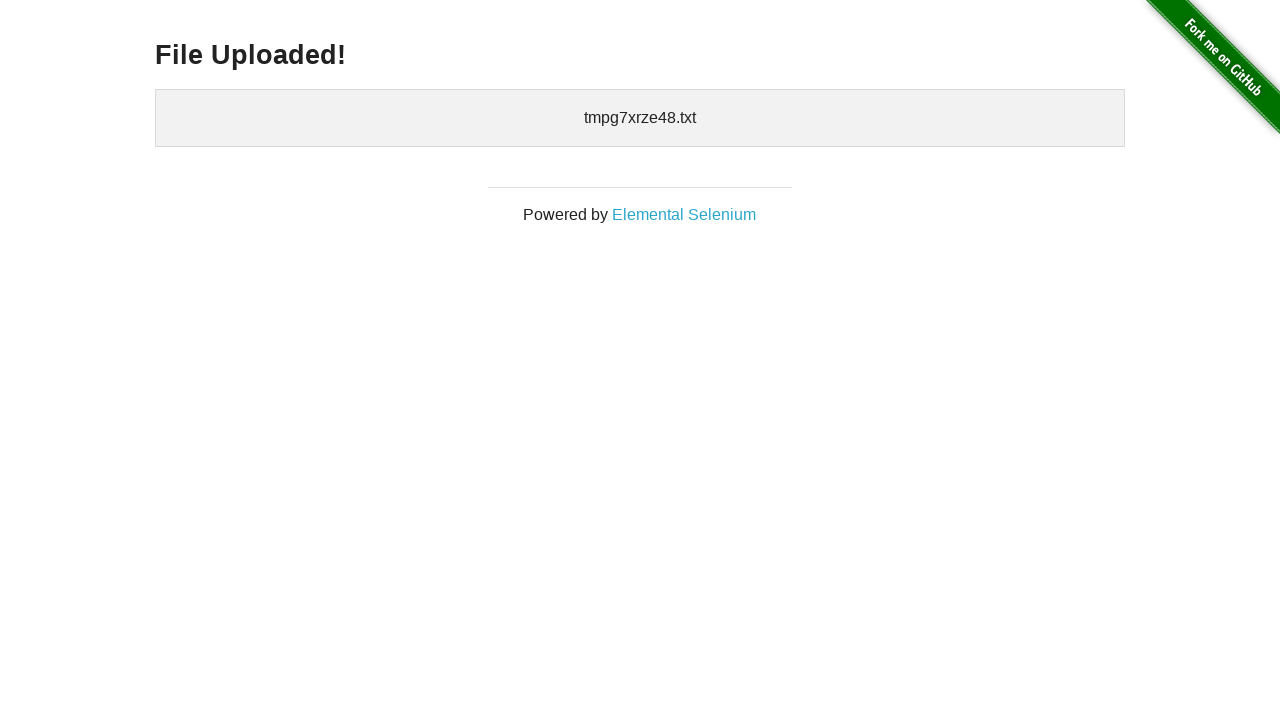

Waited for result page to load with h3 element
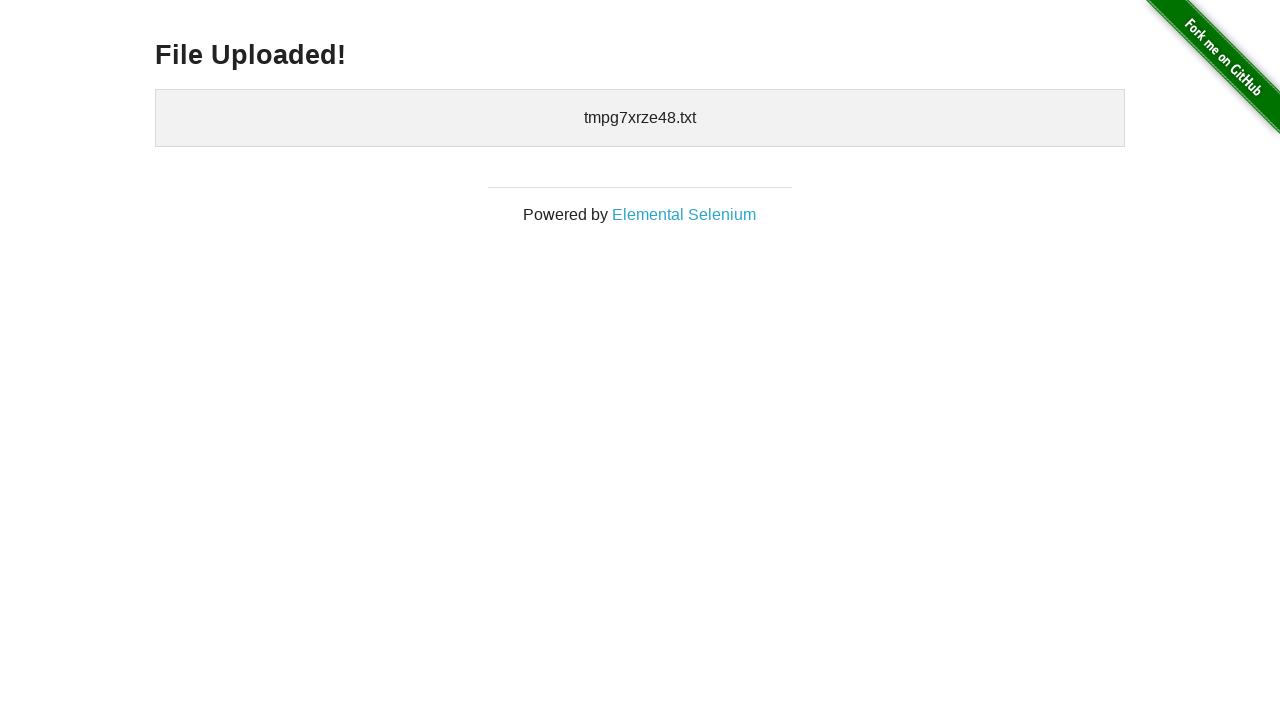

Located h3 element containing upload confirmation
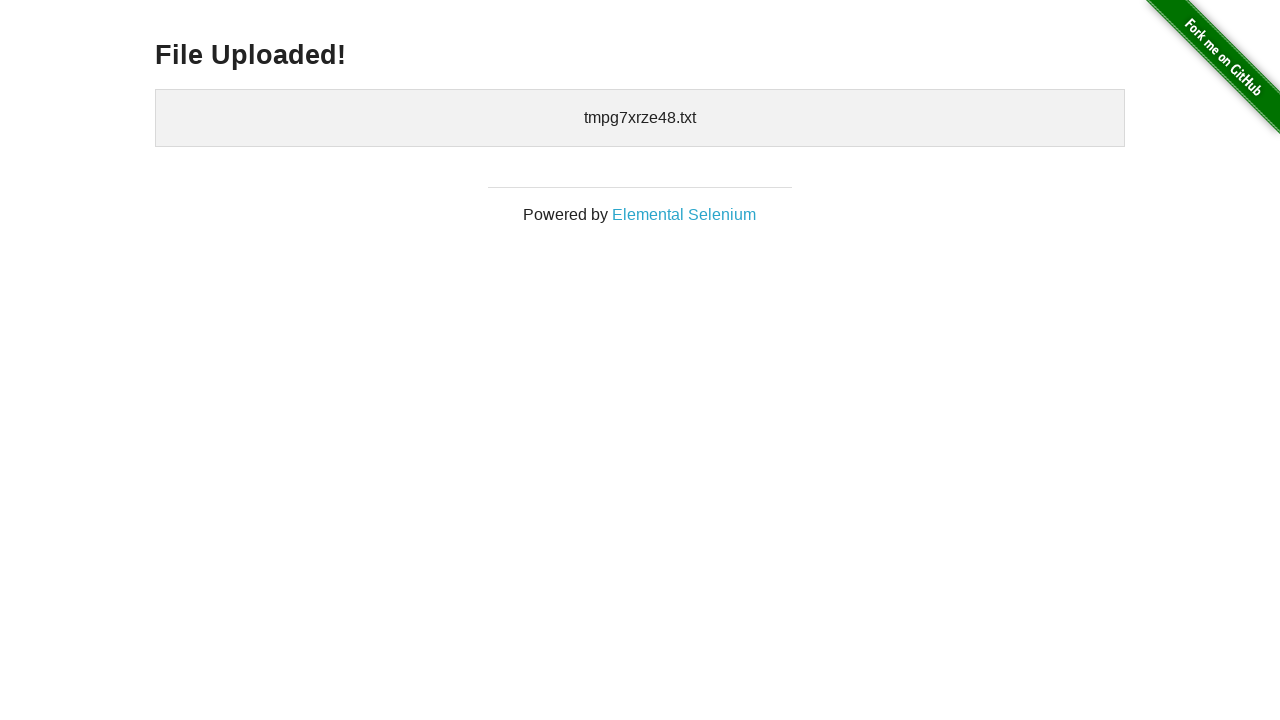

Verified 'File Uploaded!' confirmation message is visible
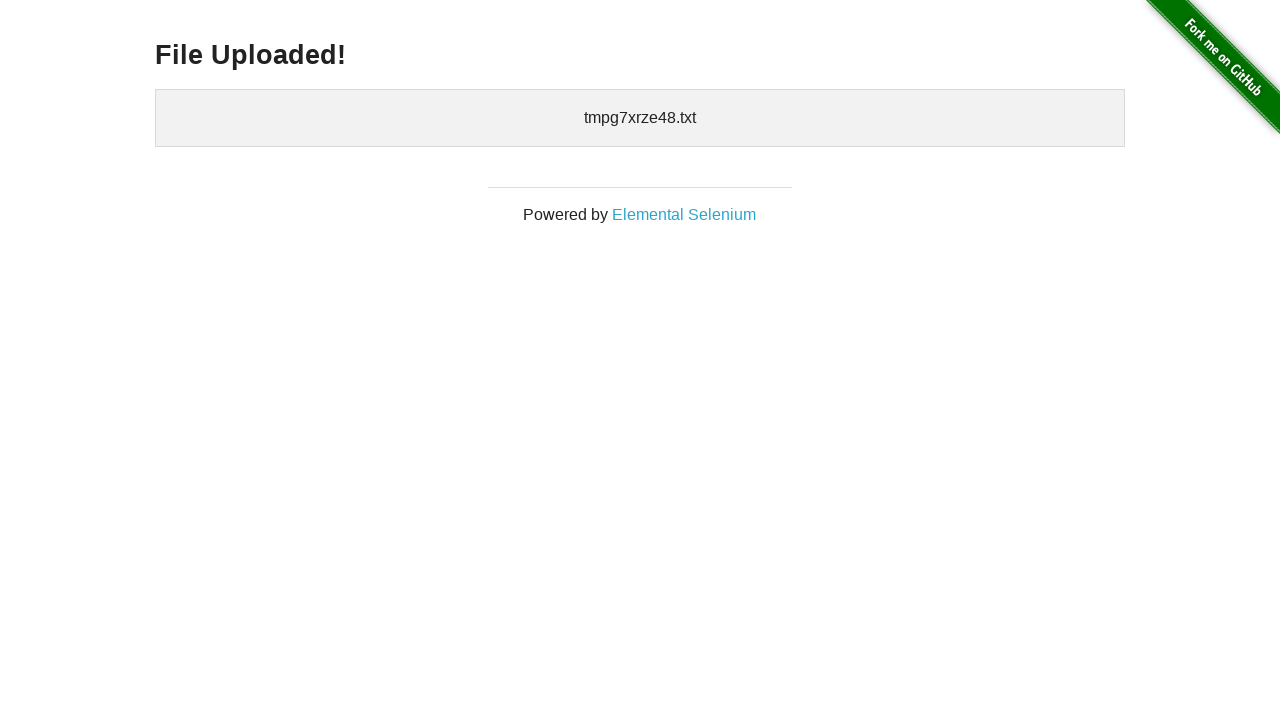

Cleaned up temporary file
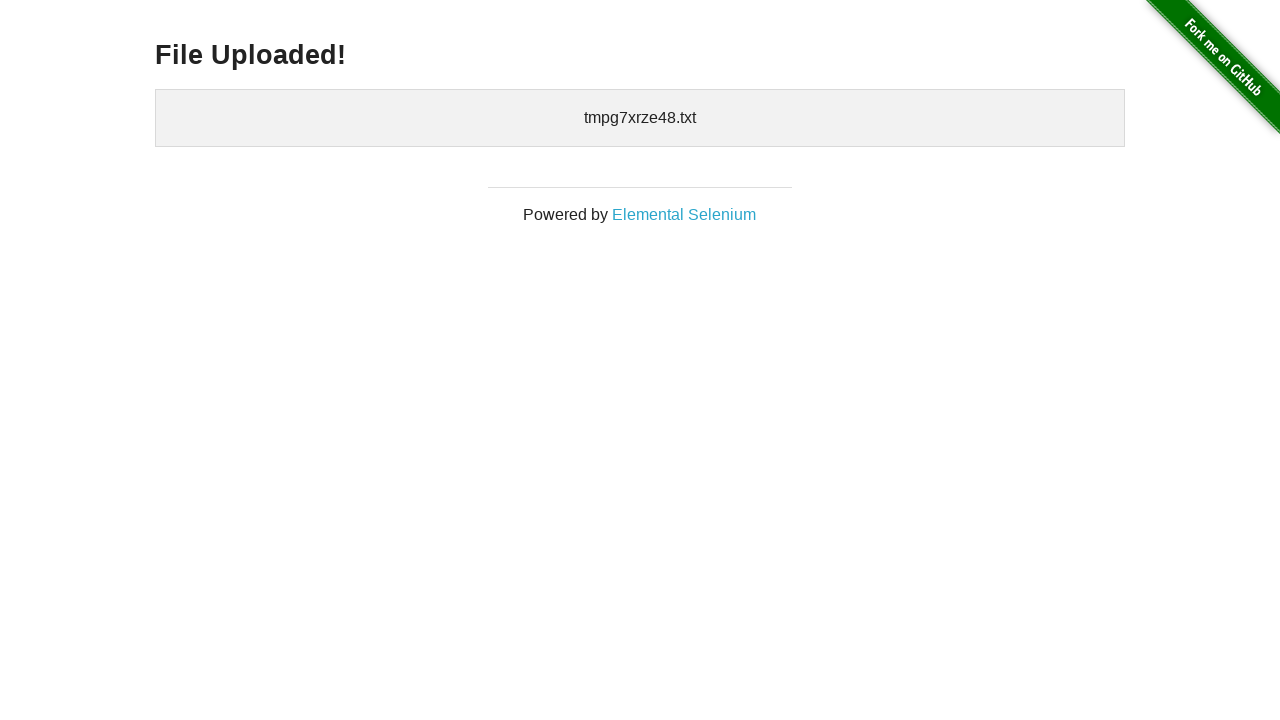

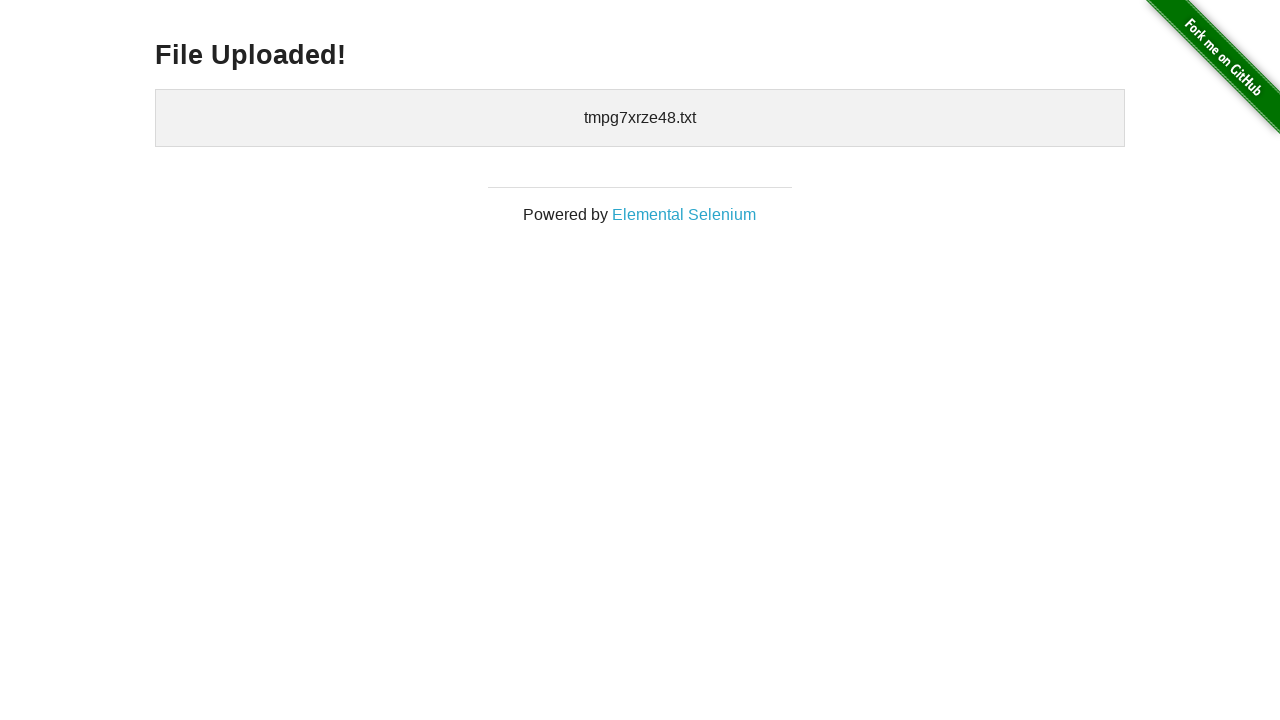